Tests scrolling within a fixed header table

Starting URL: https://rahulshettyacademy.com/AutomationPractice/

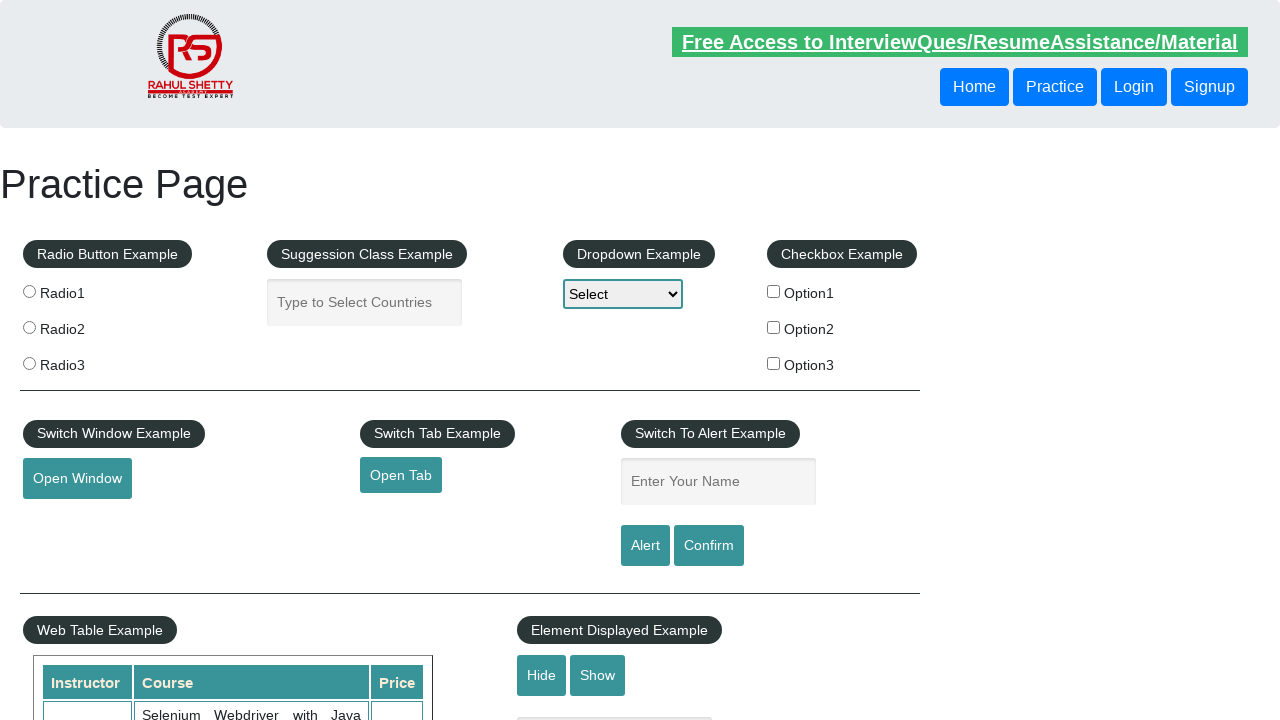

Scrolled down within the fixed header table
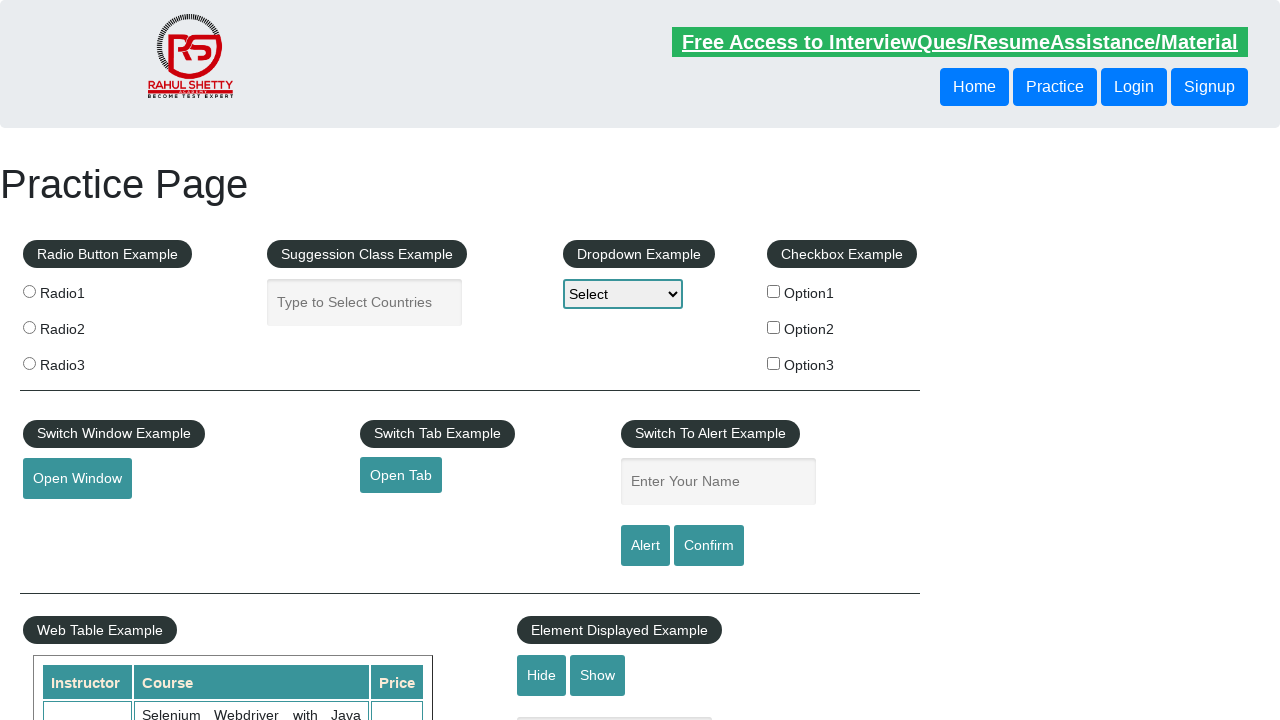

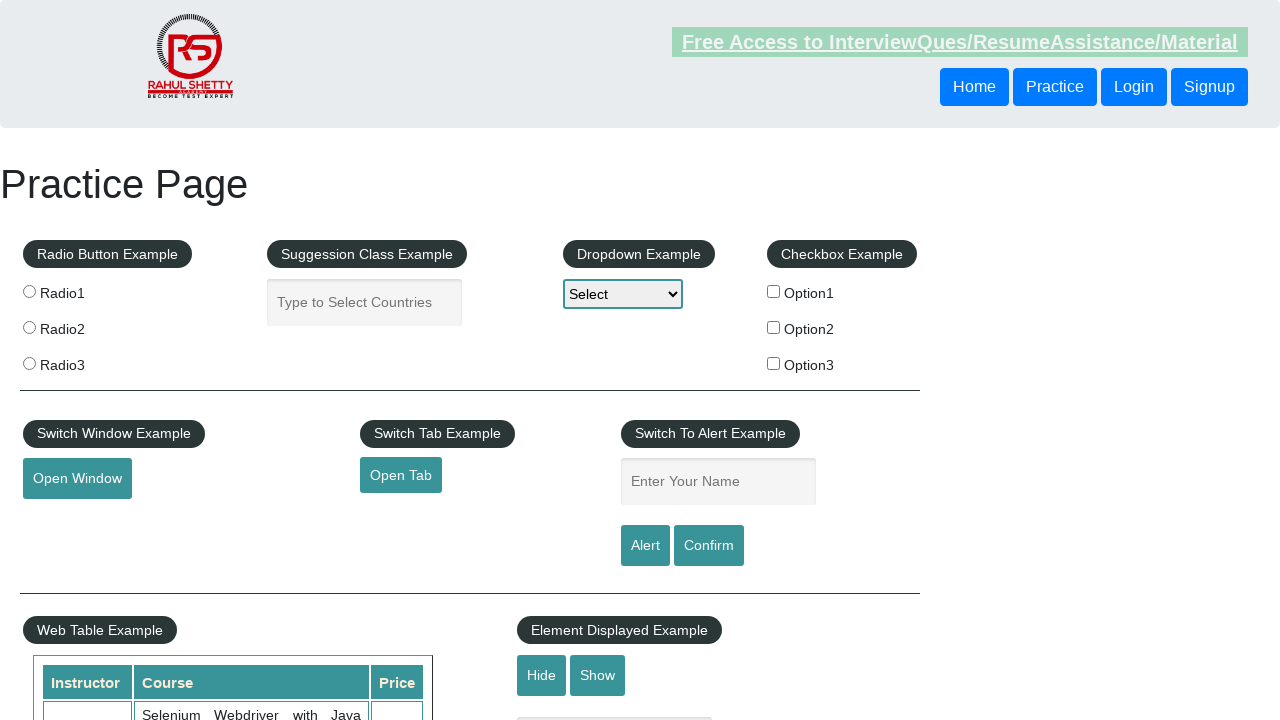